Simple test that launches browser and navigates to sqamanual.com website

Starting URL: https://www.sqamanual.com

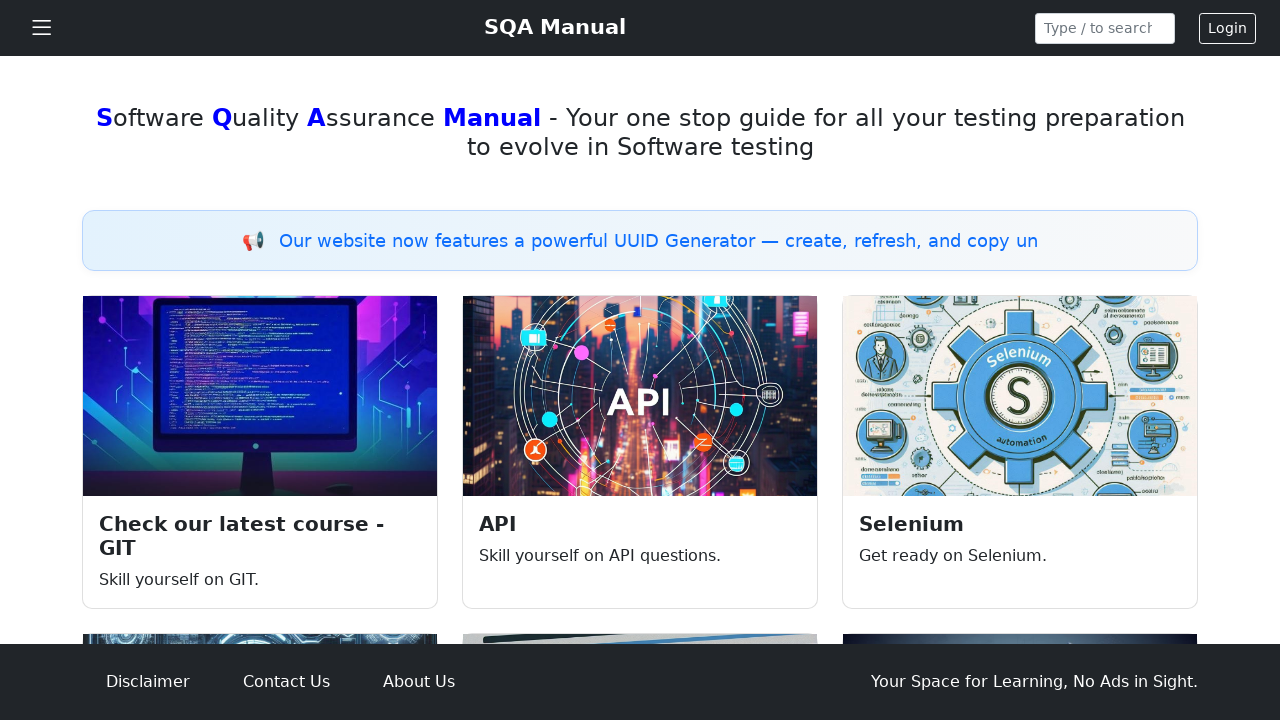

Waited for page to load (domcontentloaded state) at https://www.sqamanual.com
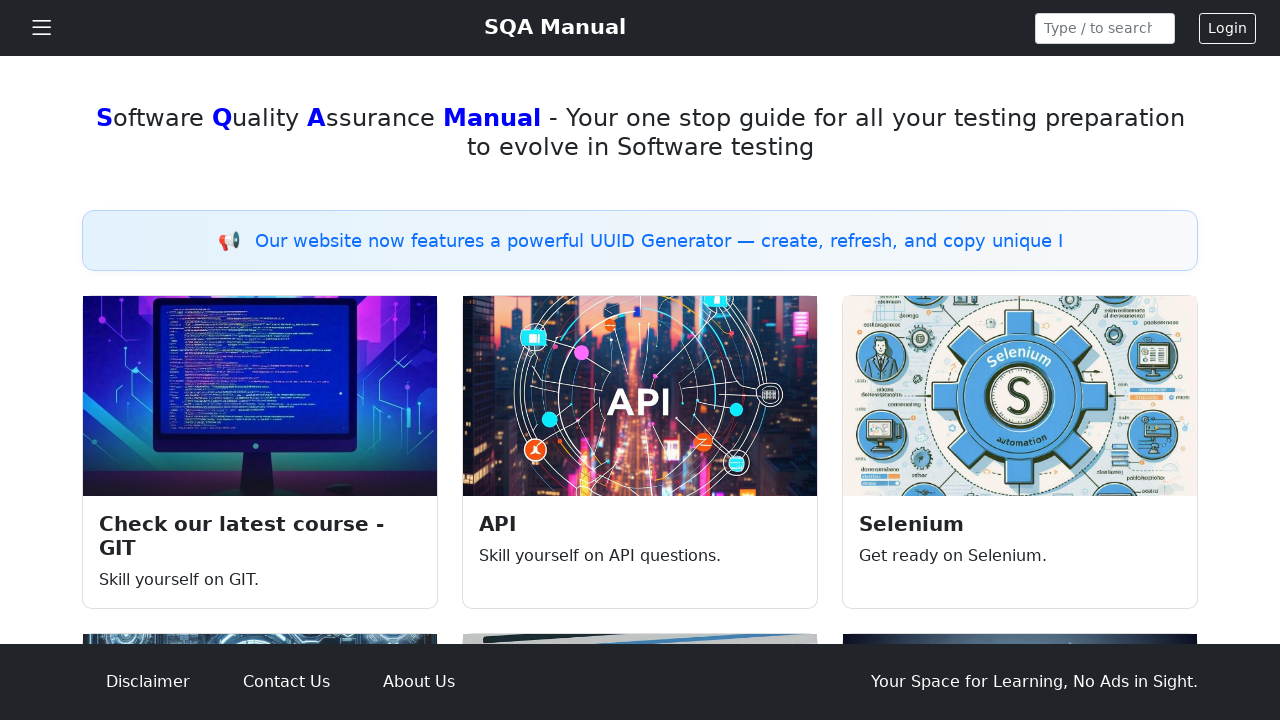

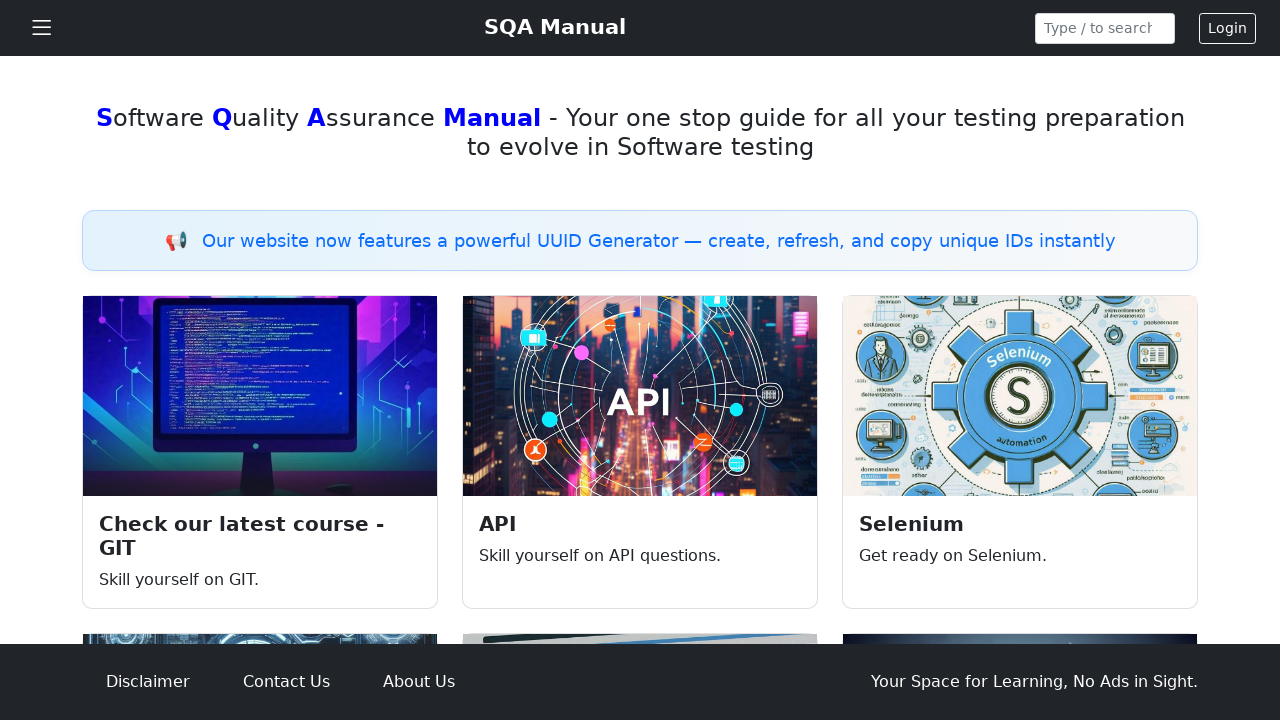